Tests window handling functionality by verifying page text and title, clicking a link that opens a new window, switching to the new window to verify its title, and switching back to the original window to verify its title.

Starting URL: https://the-internet.herokuapp.com/windows

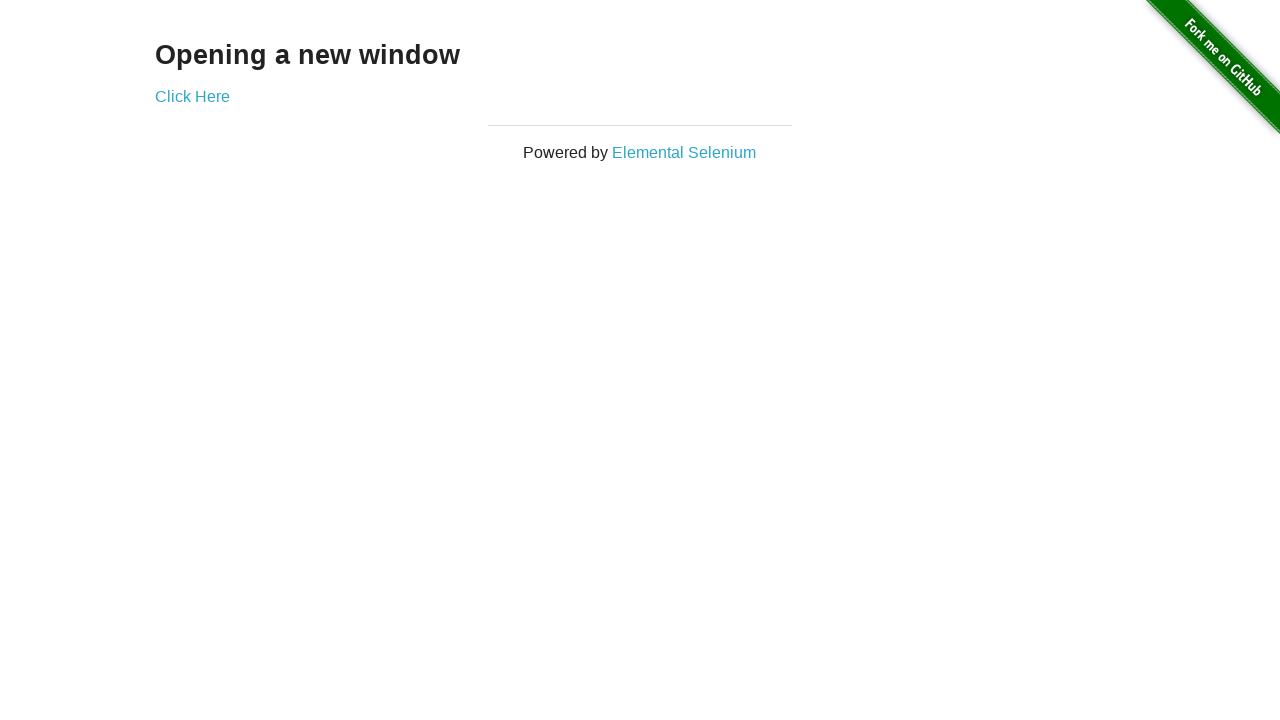

Verified heading text is 'Opening a new window'
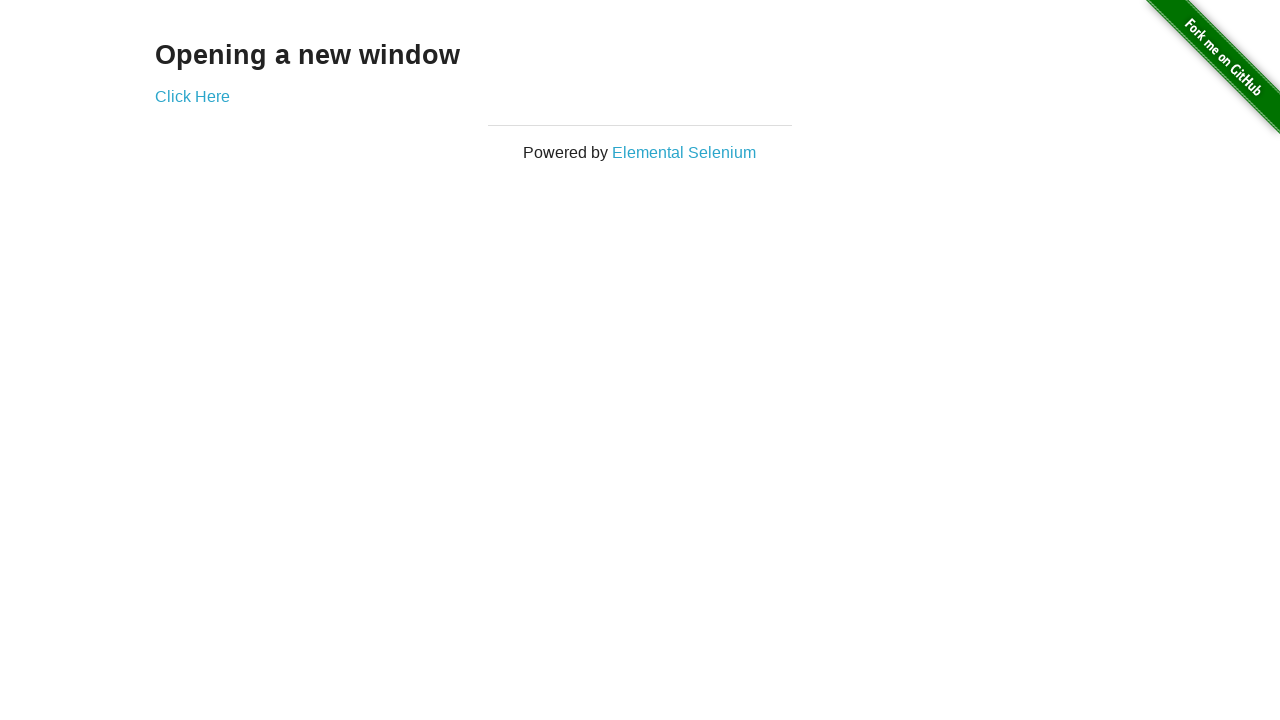

Verified page title is 'The Internet'
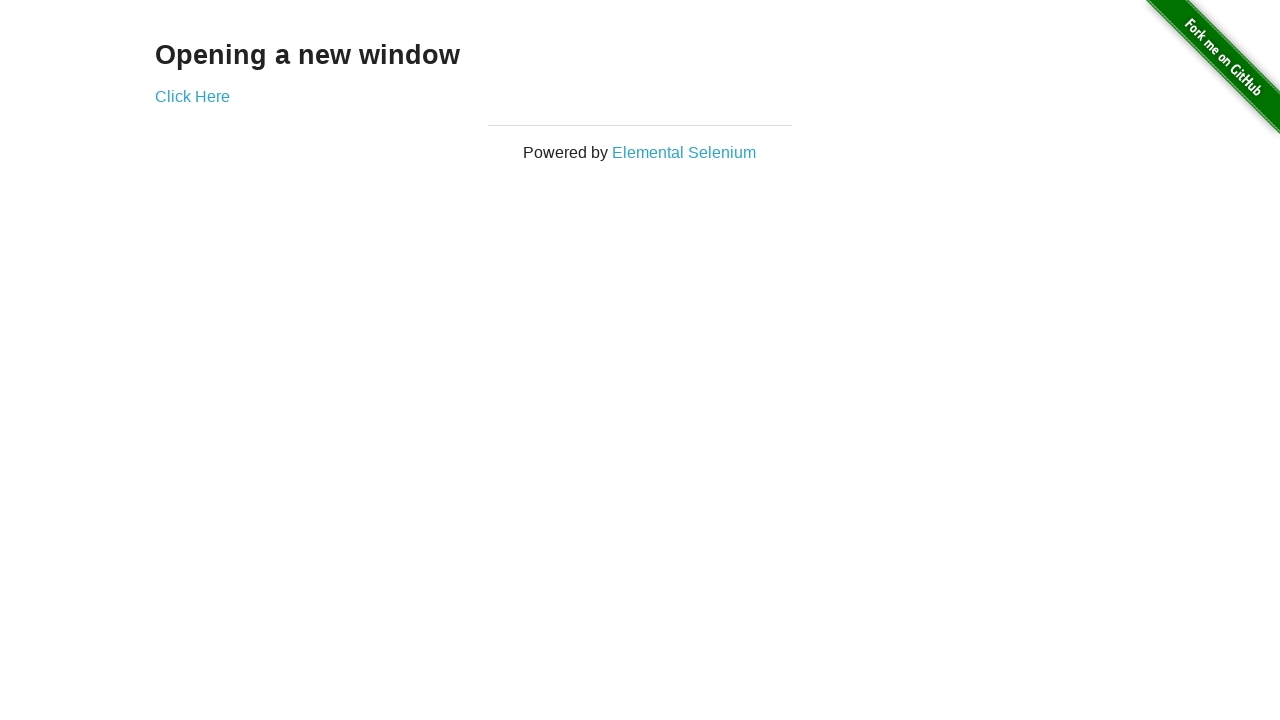

Clicked 'Click Here' link to open new window at (192, 96) on text=Click Here
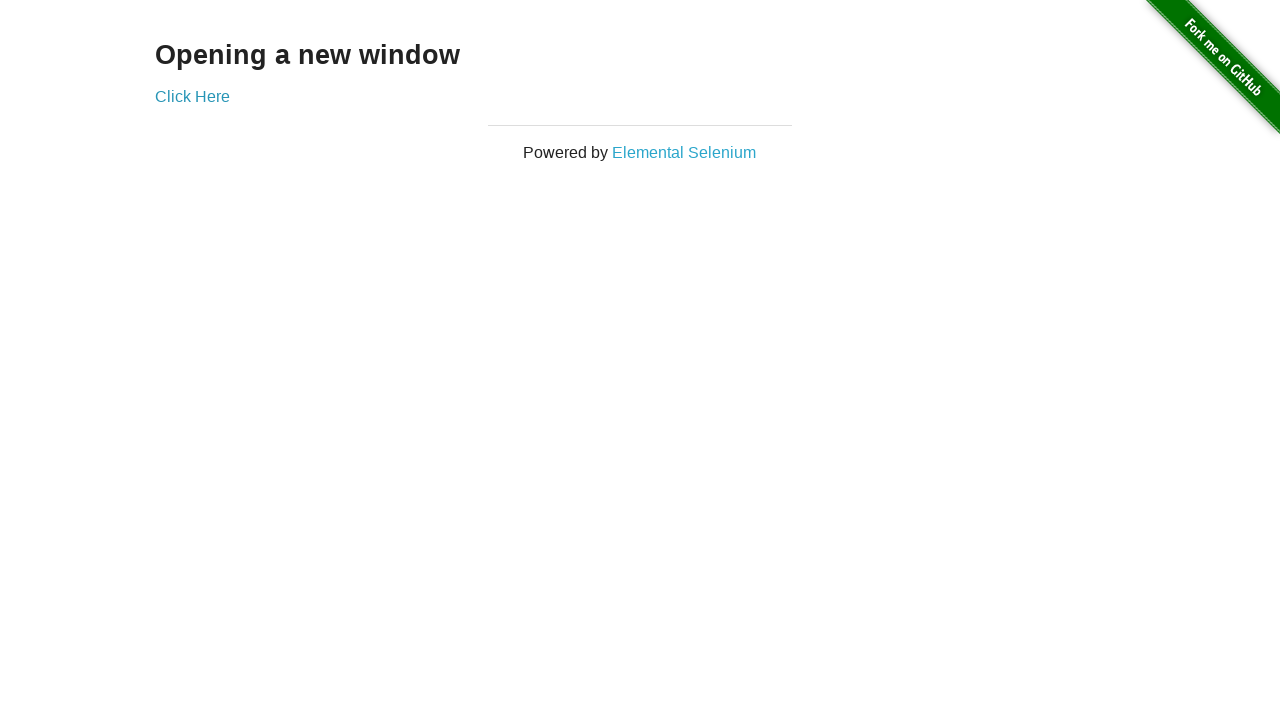

Captured new page object from context
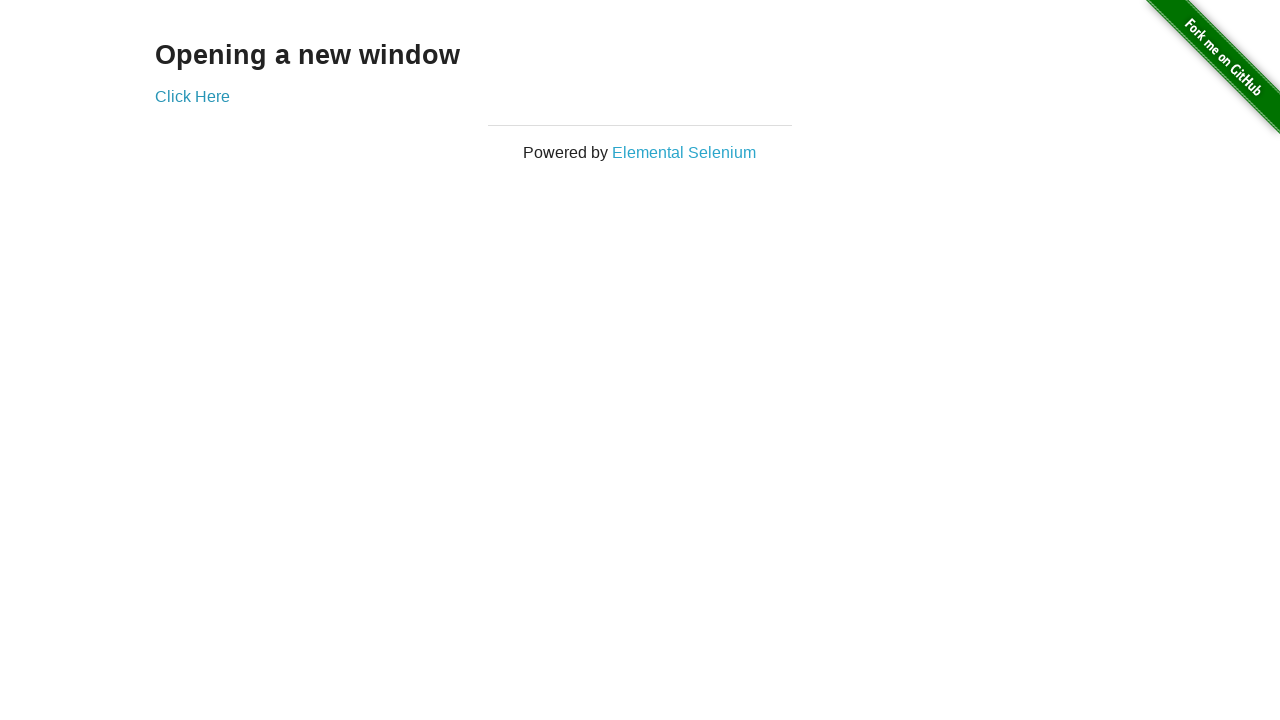

New page finished loading
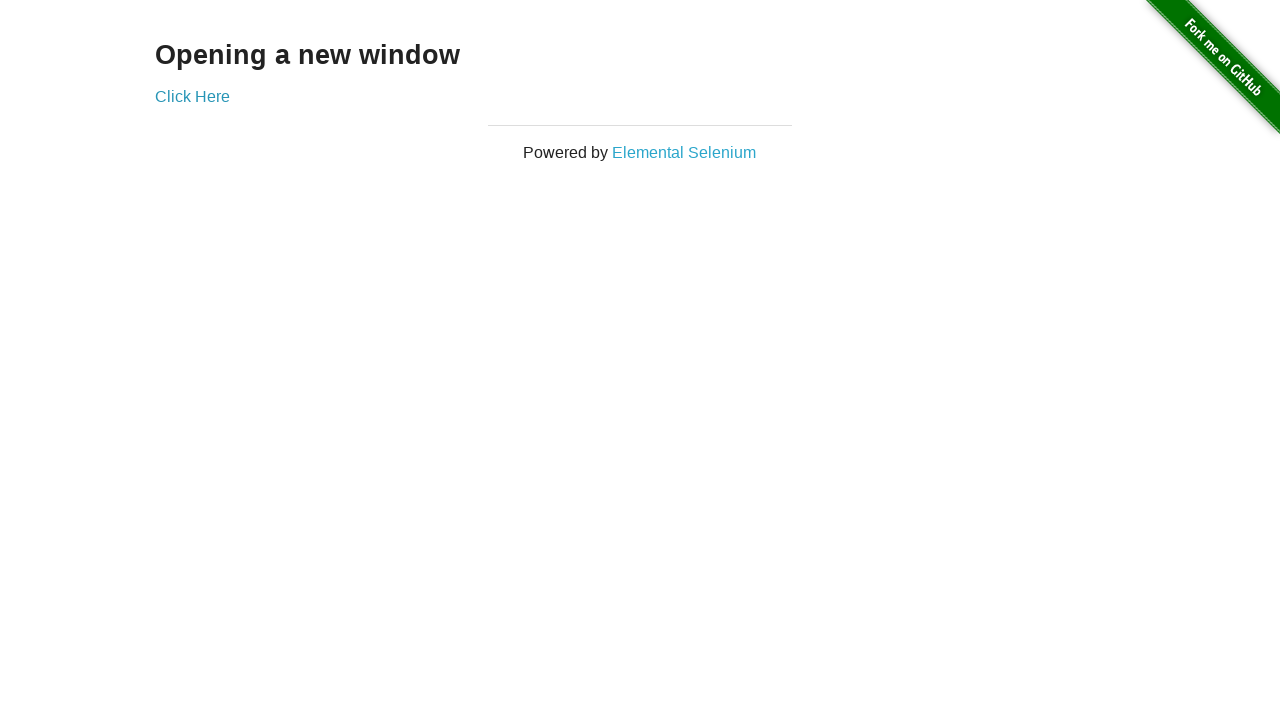

Verified new window title is 'New Window'
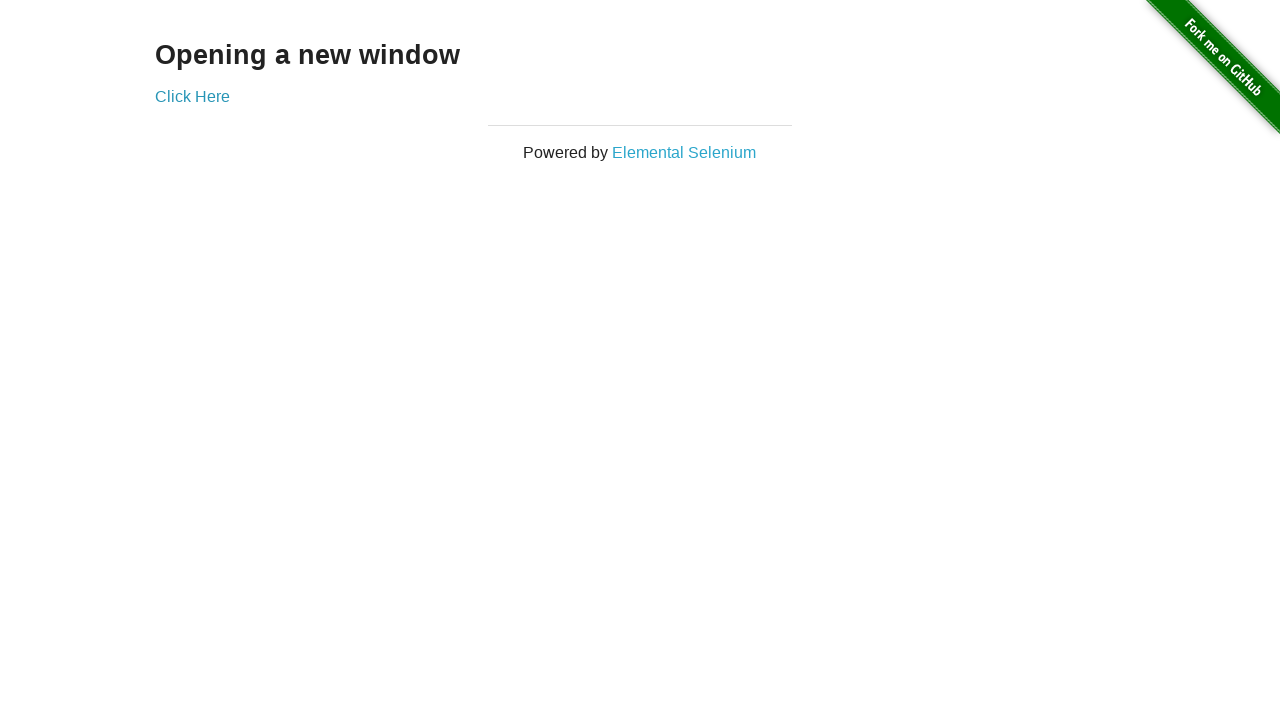

Brought original window to front
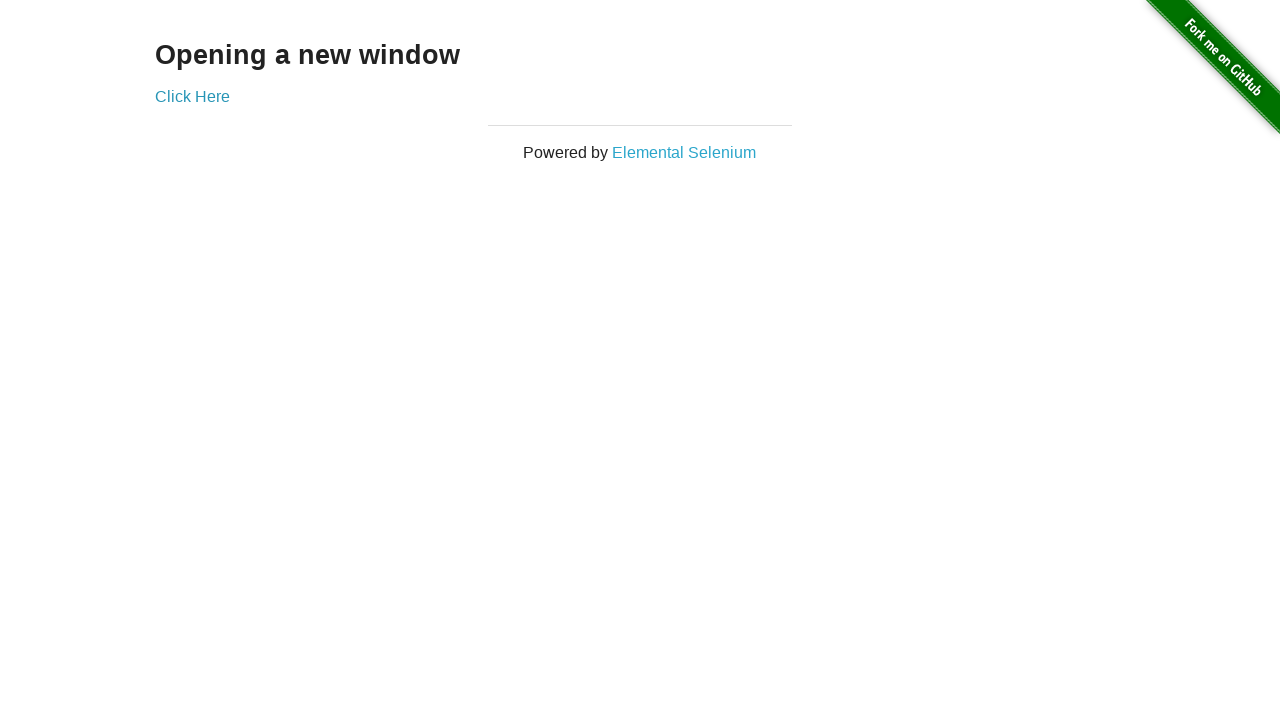

Verified original window title is still 'The Internet'
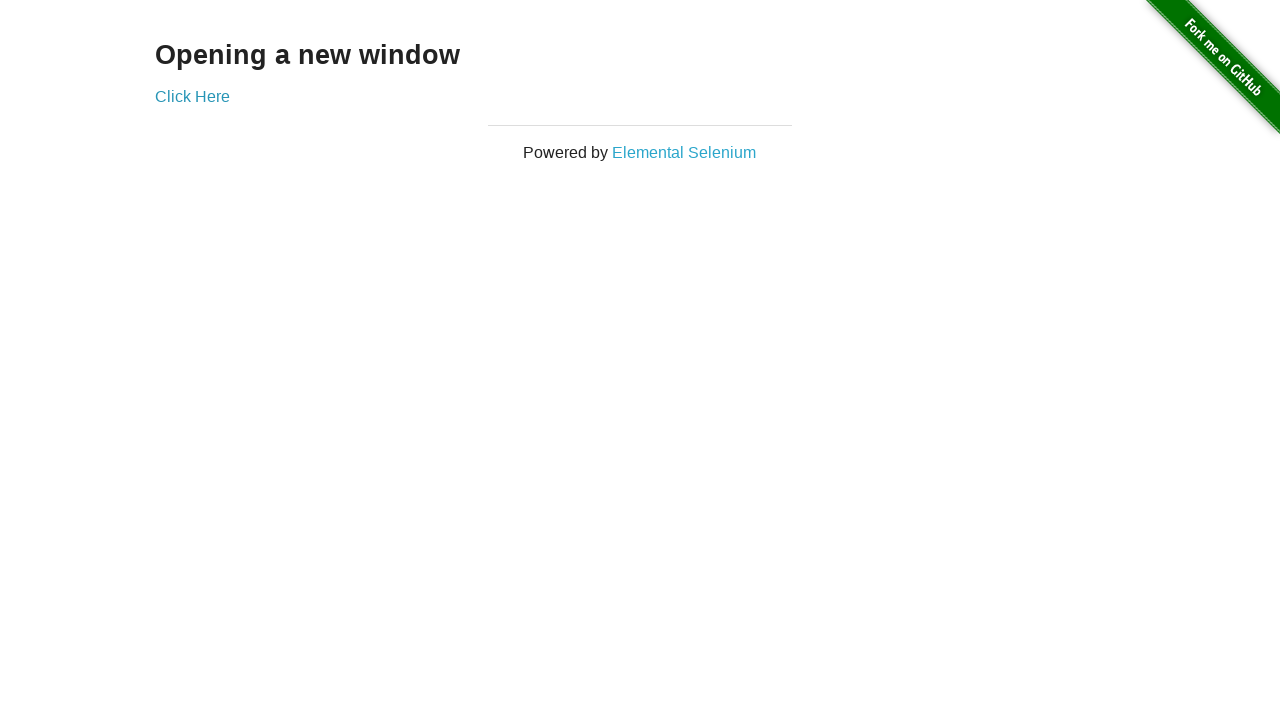

Switched to new window
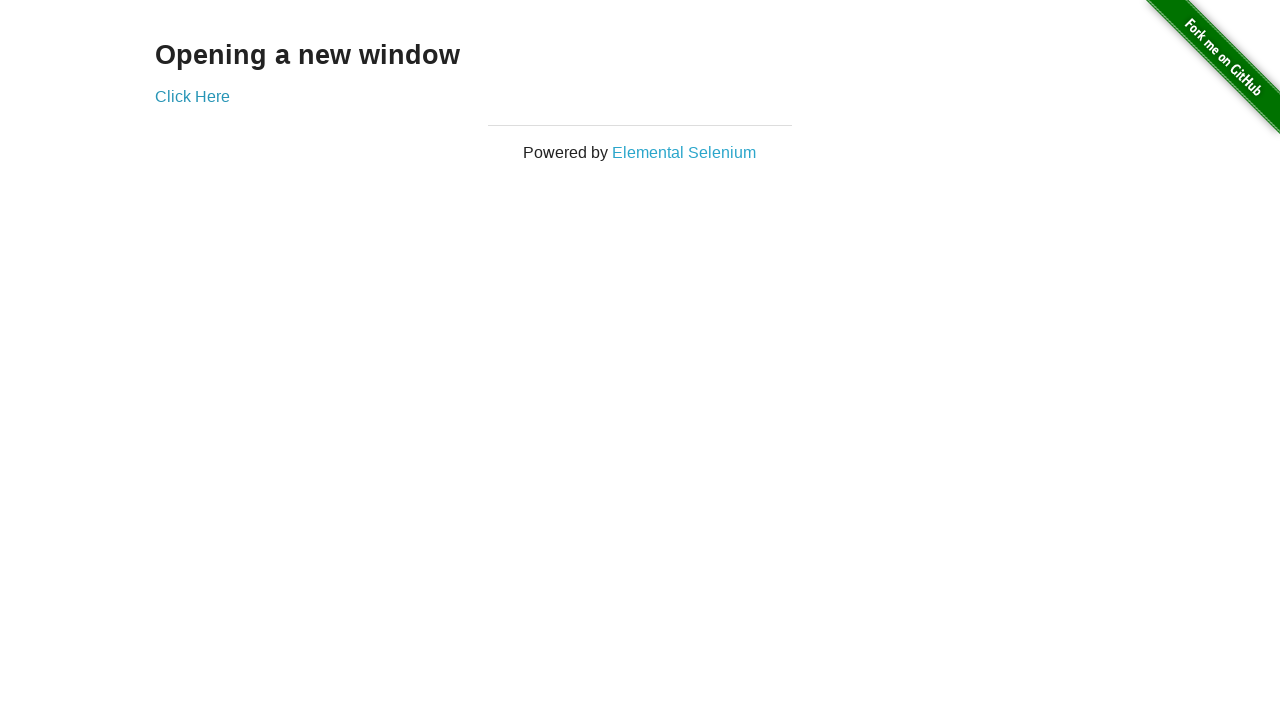

Switched back to original window
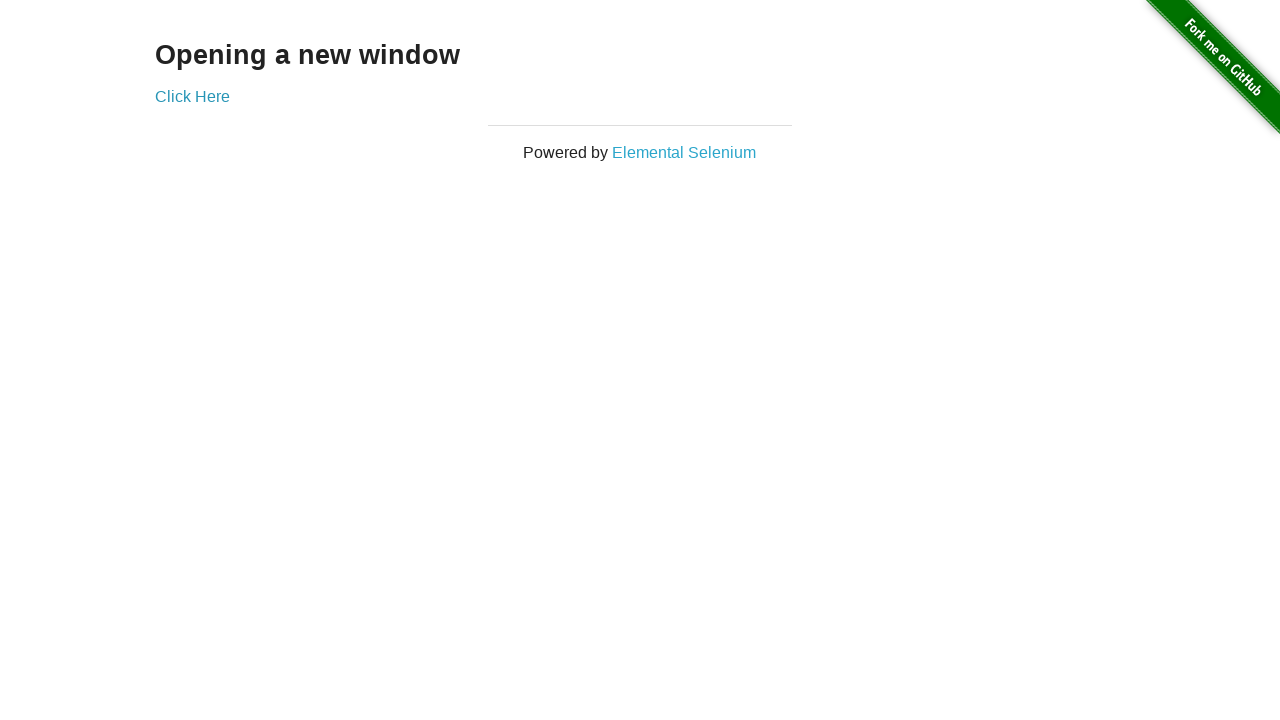

Switched to new window again
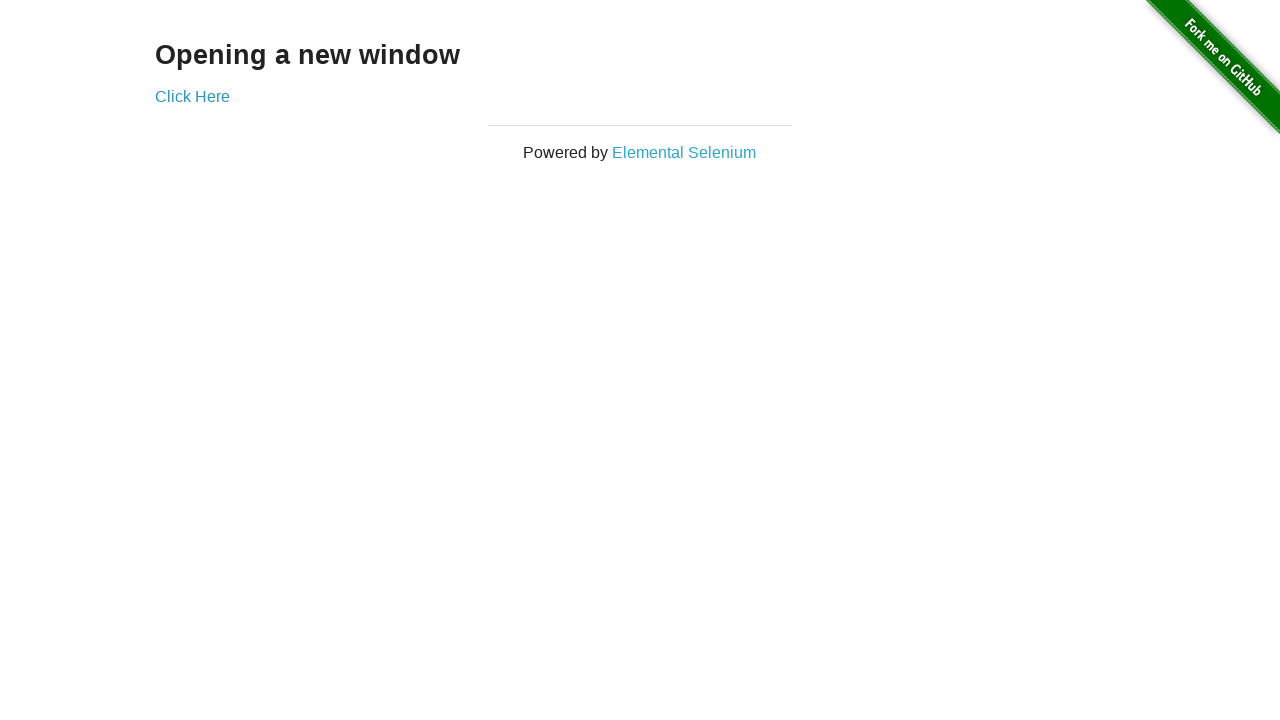

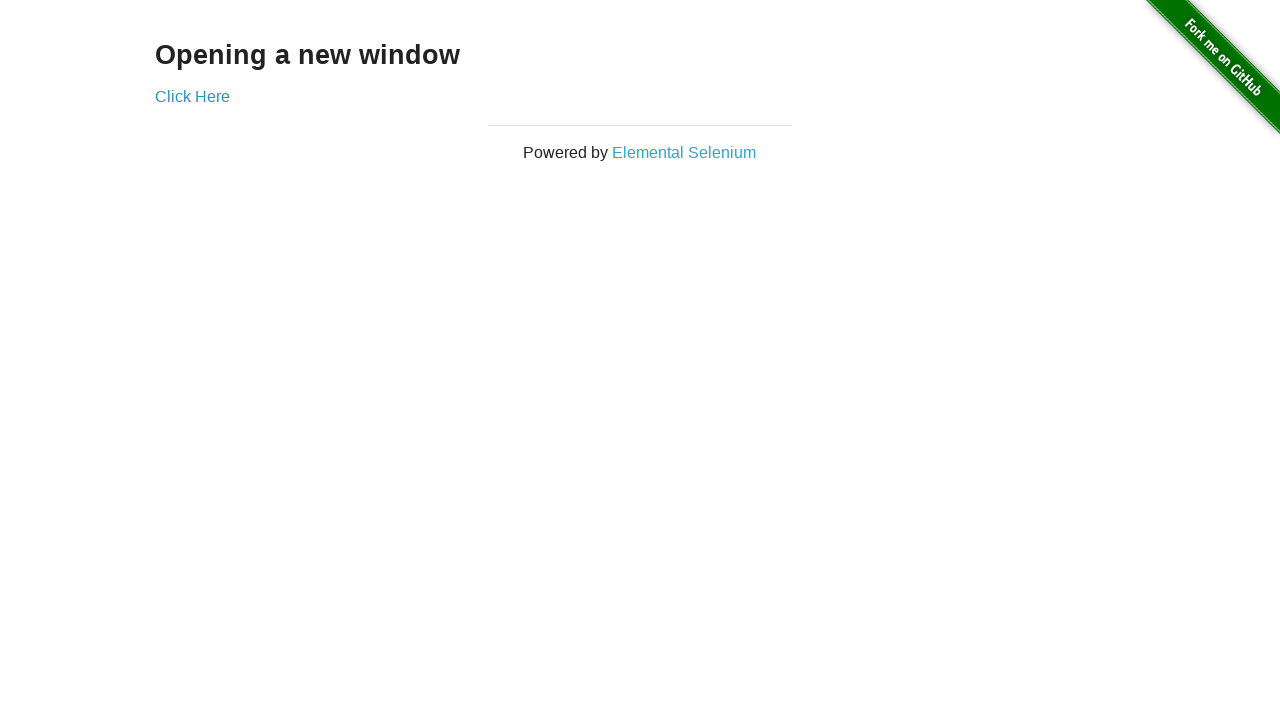